Tests confirmation alert handling by clicking a button that triggers a confirm dialog, dismissing it with Cancel, and verifying the result

Starting URL: https://the-internet.herokuapp.com/javascript_alerts

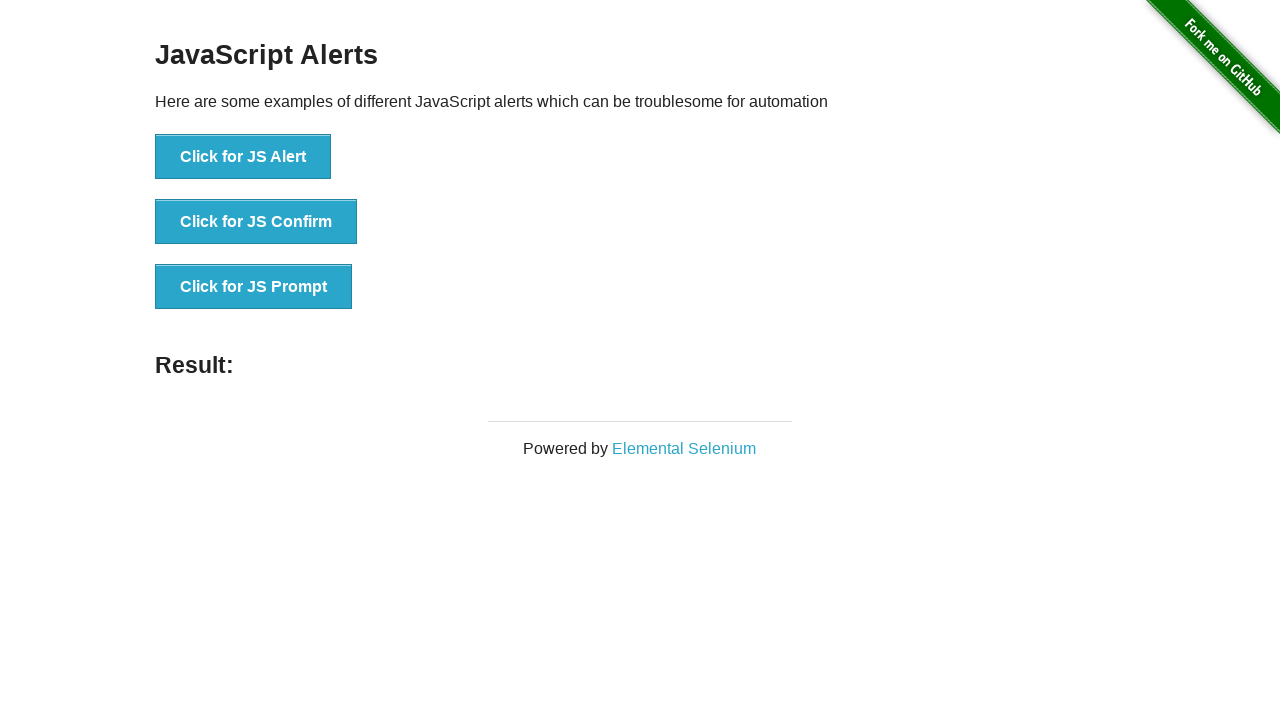

Set up dialog handler to dismiss confirmation alerts
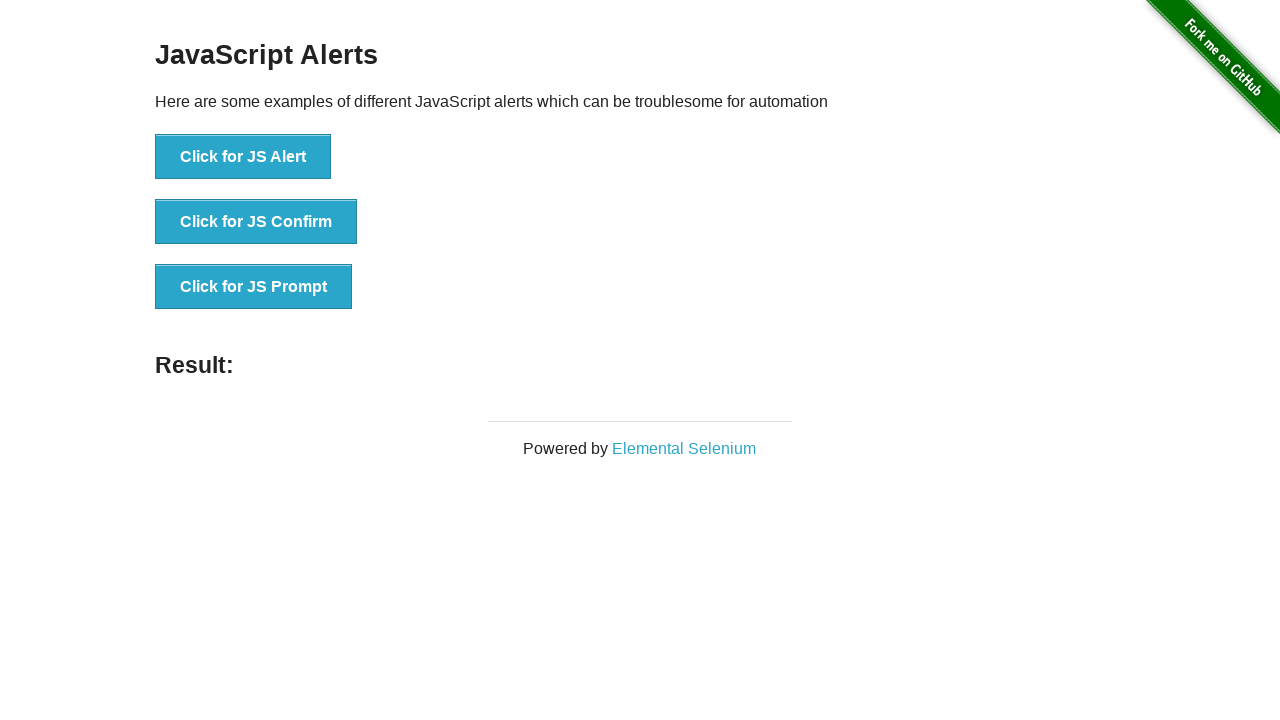

Clicked JS Confirm button to trigger confirmation dialog at (256, 222) on button[onclick='jsConfirm()']
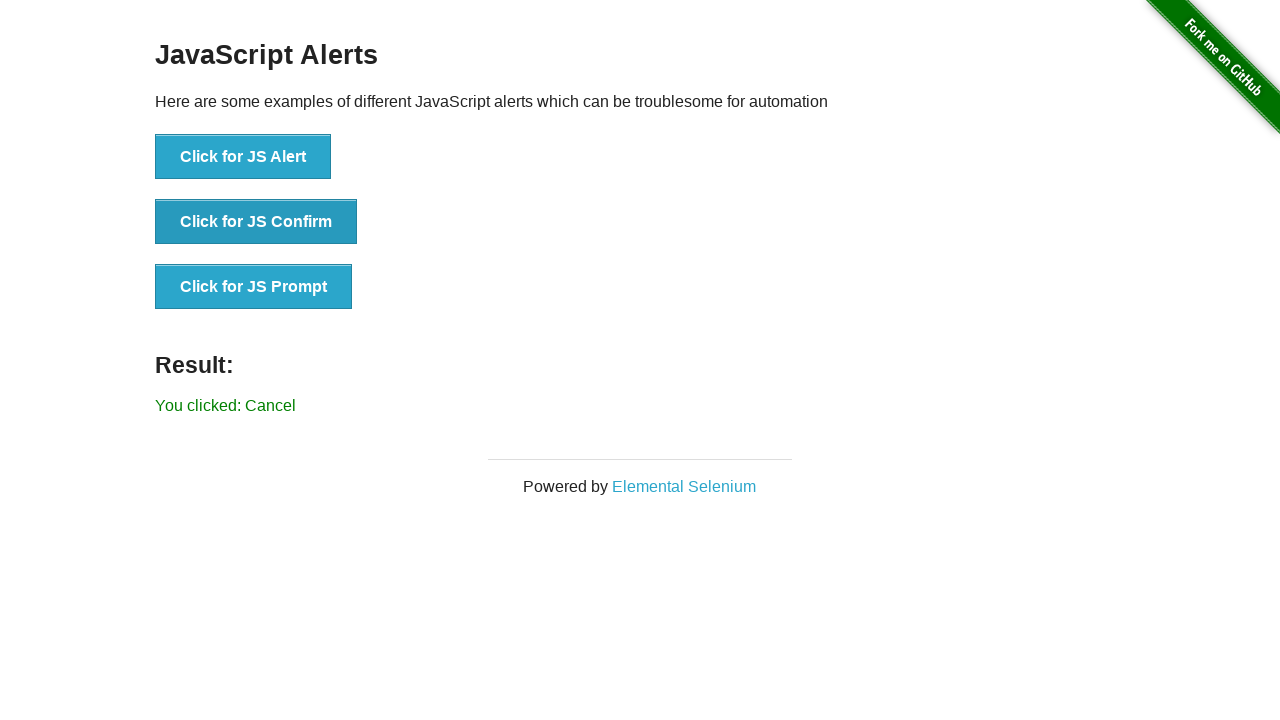

Waited for result element to appear after dismissing alert
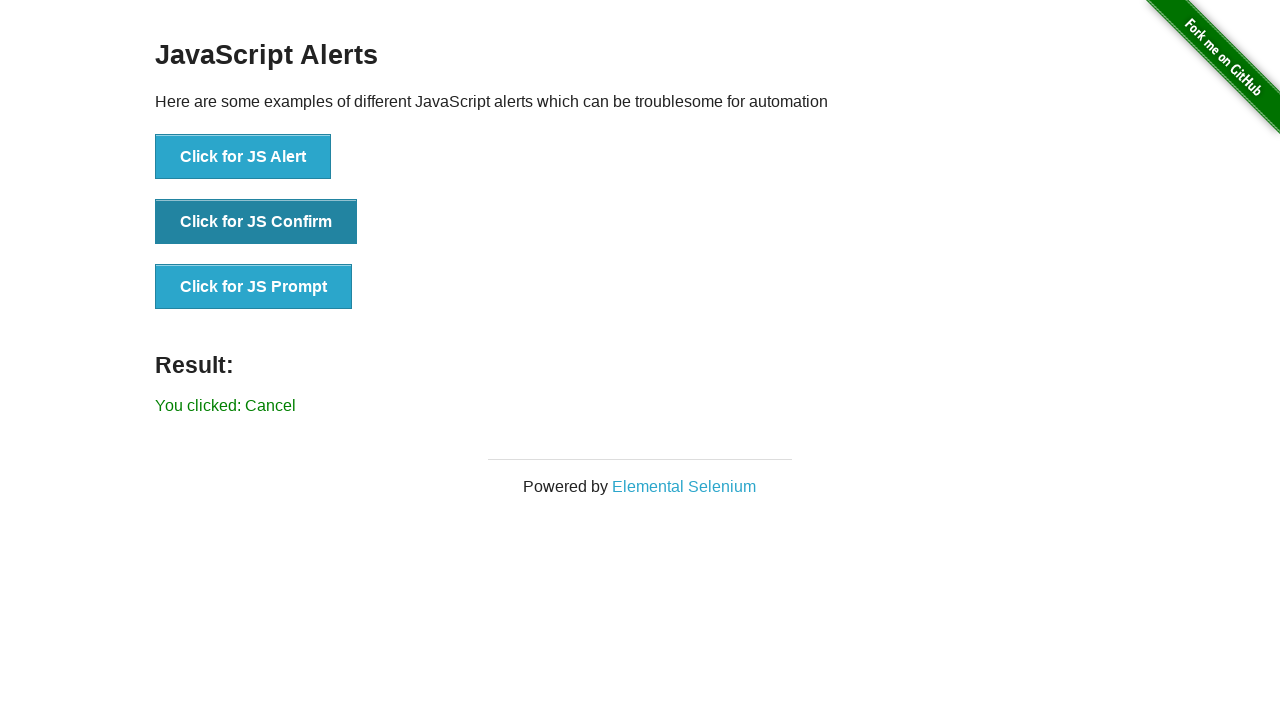

Verified result text shows 'You clicked: Cancel'
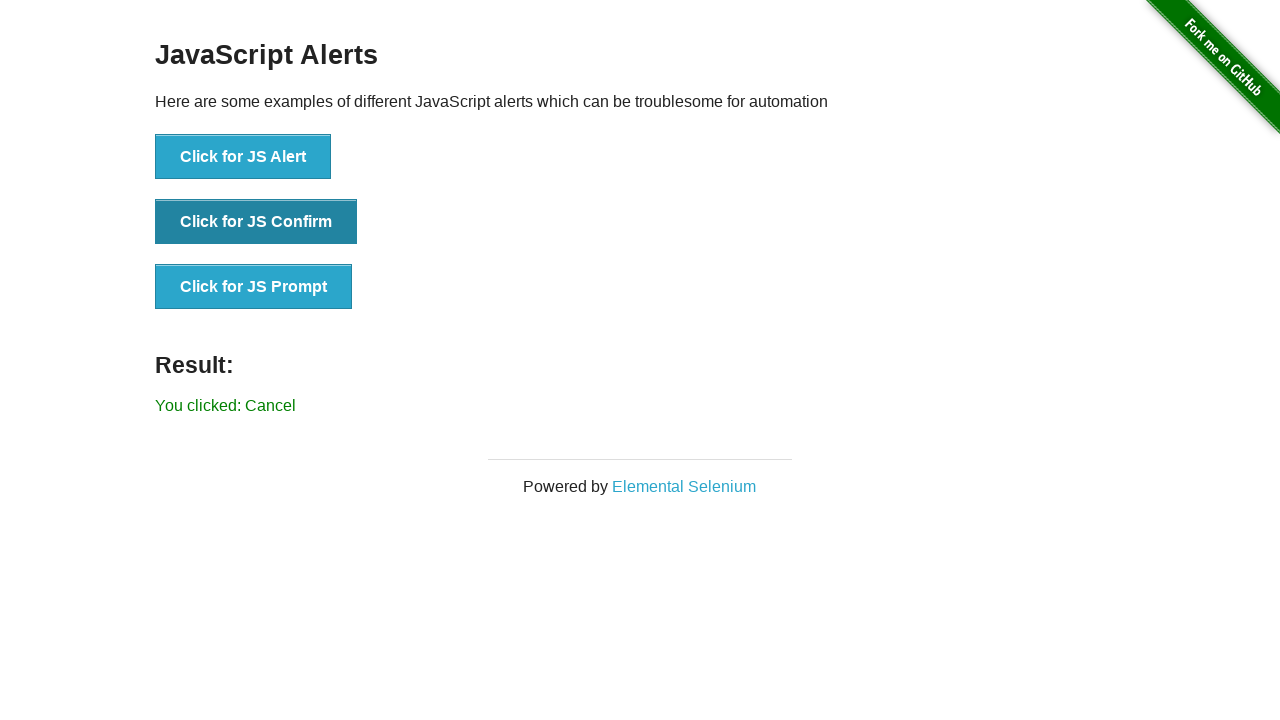

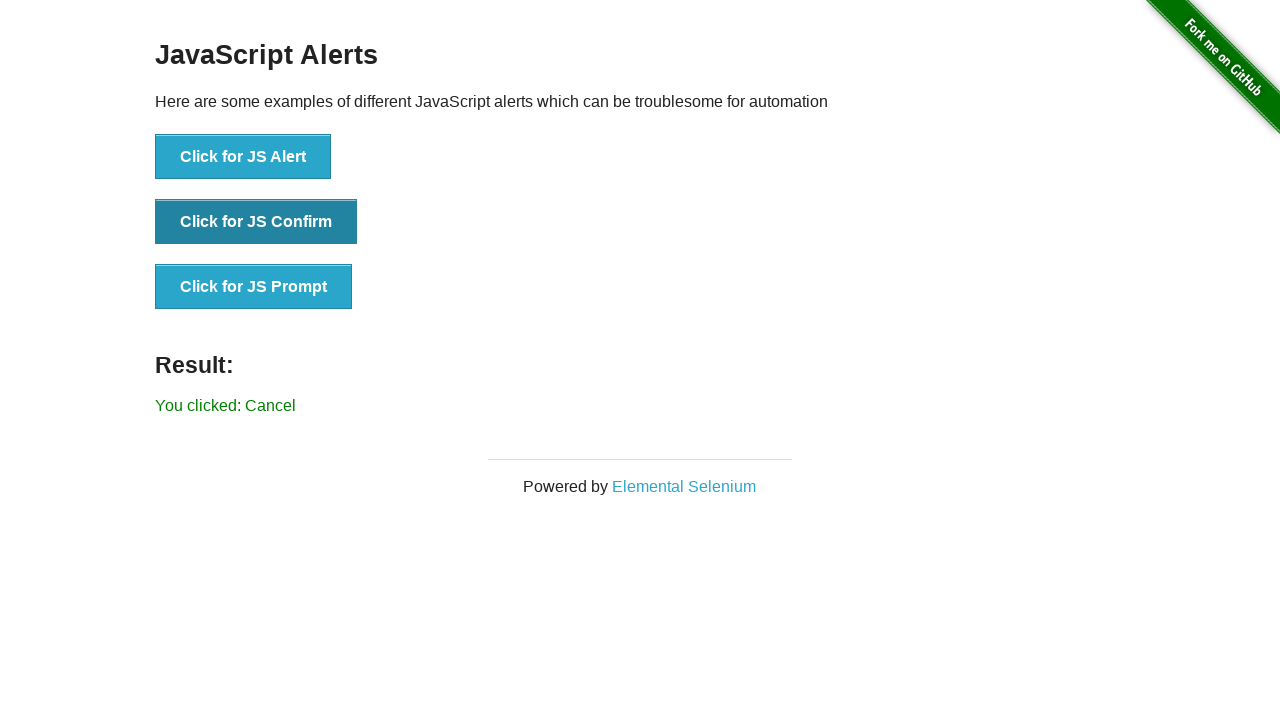